Tests keyboard handling by filling a form with name, email, phone number, and address using both standard input and keyboard key presses with Tab navigation between fields.

Starting URL: https://testautomationpractice.blogspot.com/

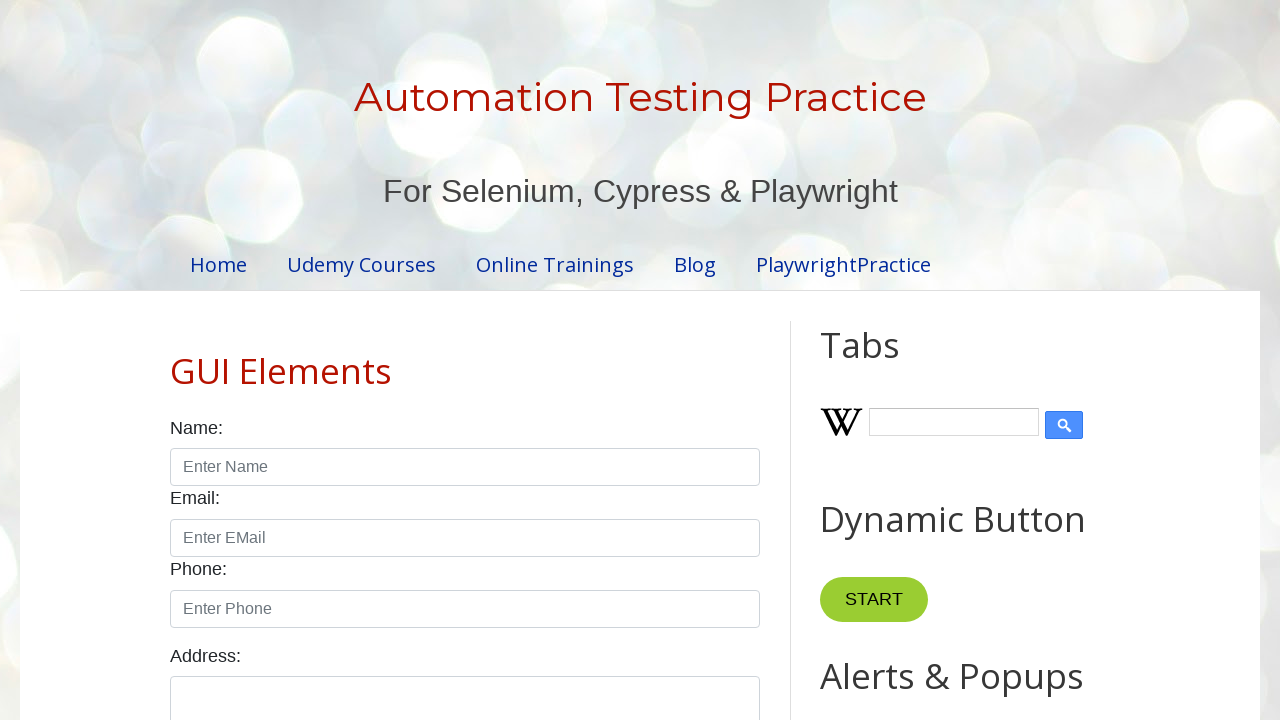

Filled name field with 'Johnwick' on #name
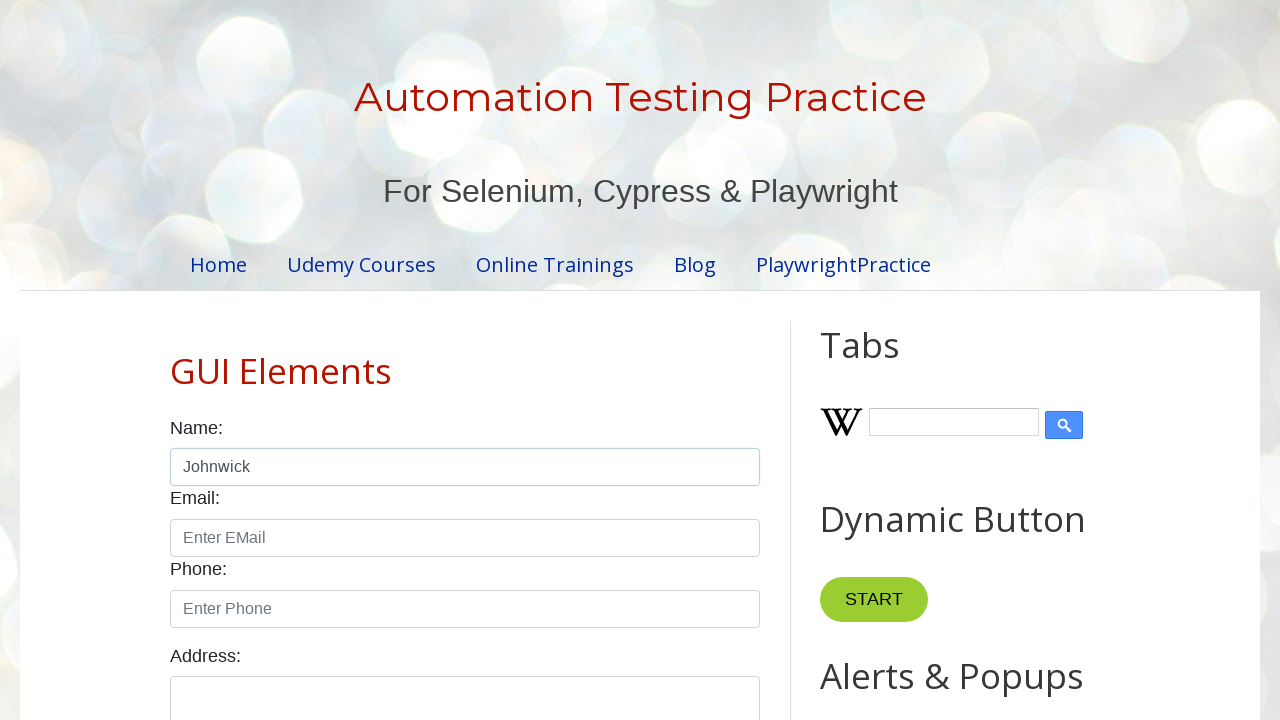

Pressed Tab key to navigate from name field to next field on #name
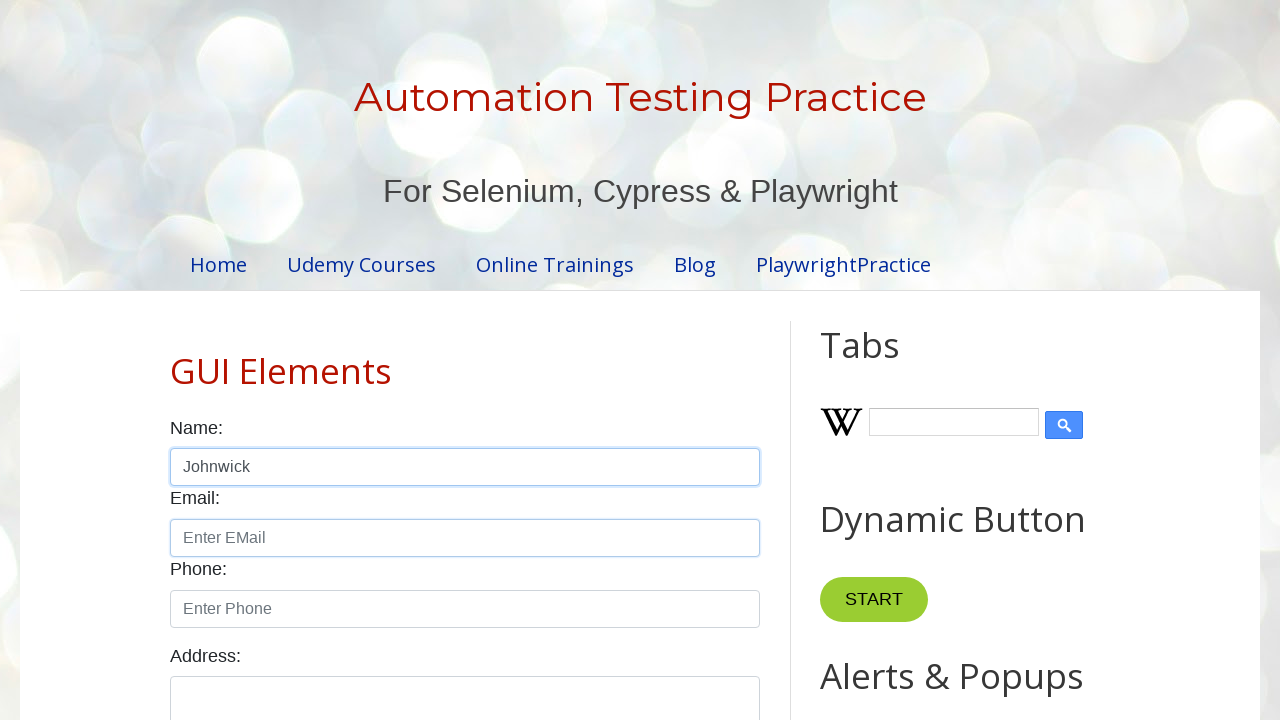

Filled email field with 'S@1231.com' on input:focus
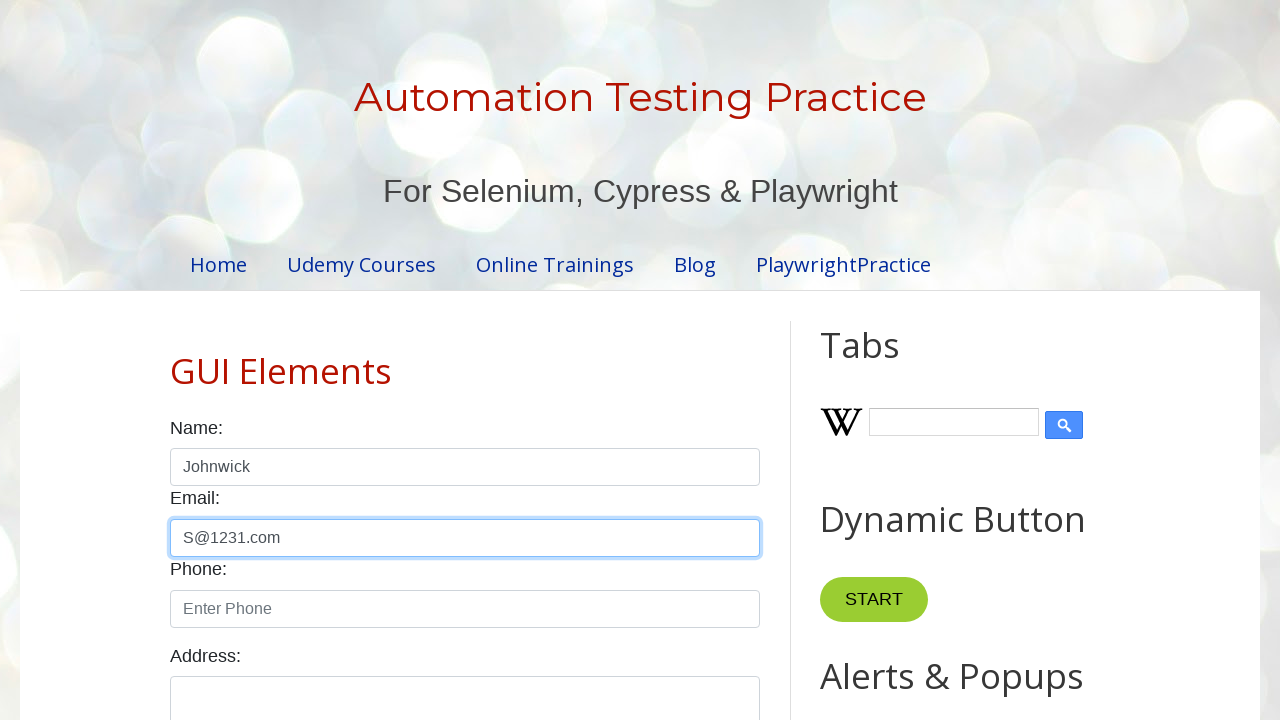

Pressed Tab key to navigate from email field to next field on input:focus
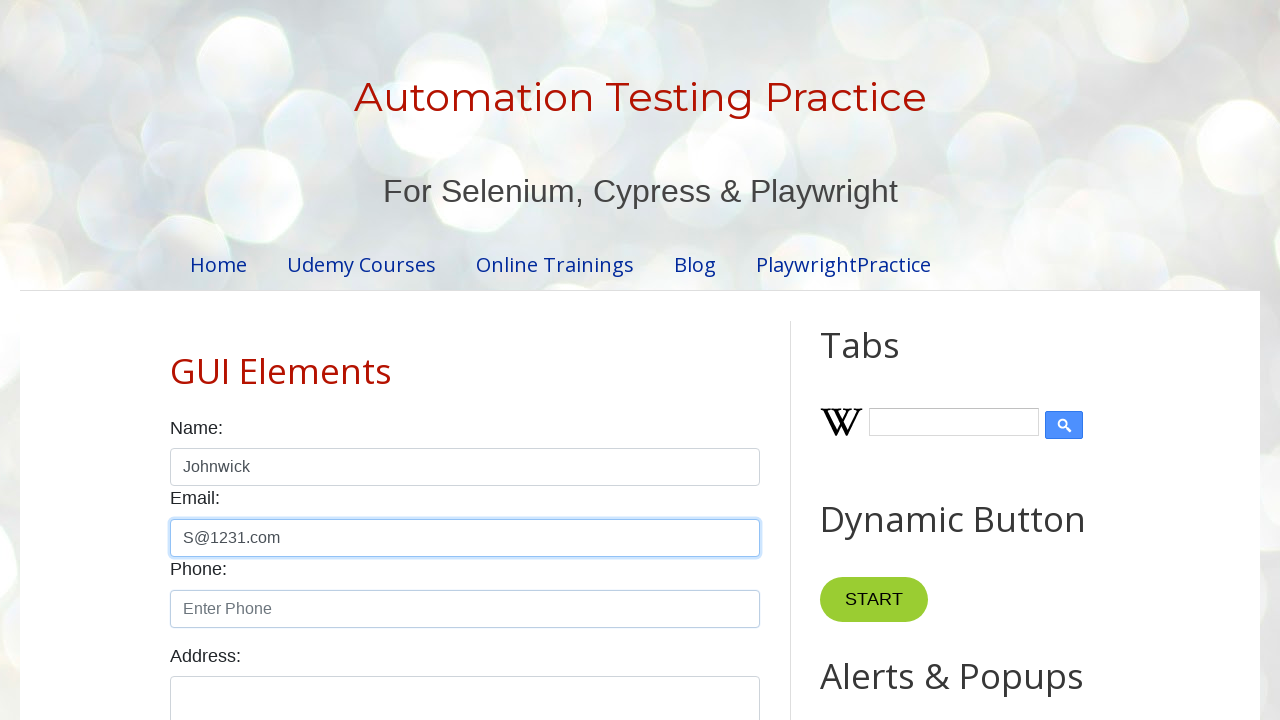

Typed phone number '98237' using keyboard
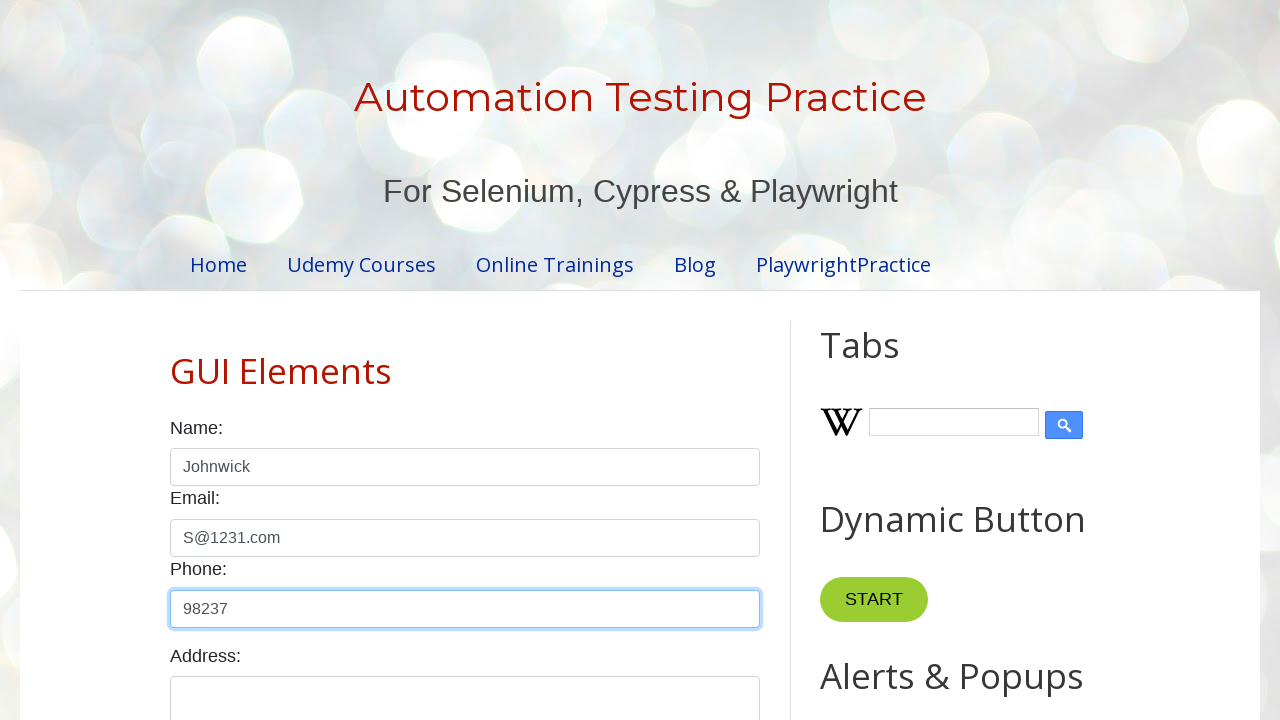

Pressed Tab key to navigate from phone field to next field
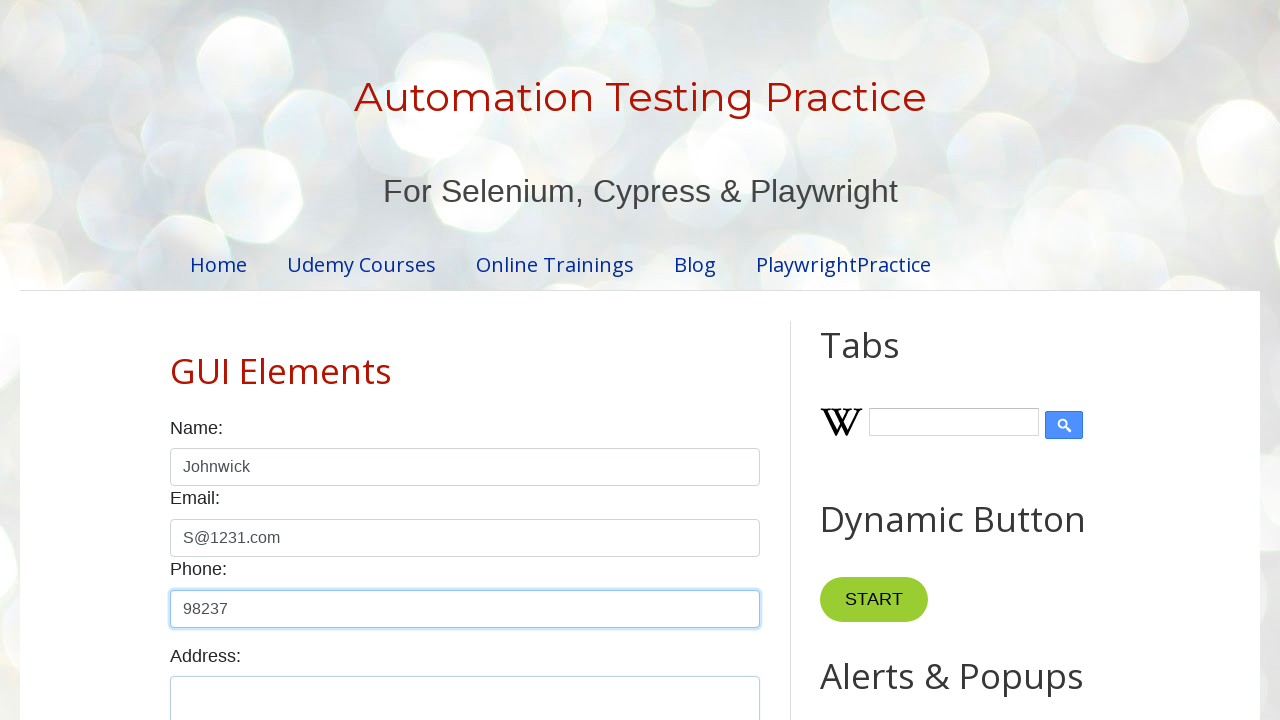

Filled address textarea with 'Street 21, California, USA' on #textarea
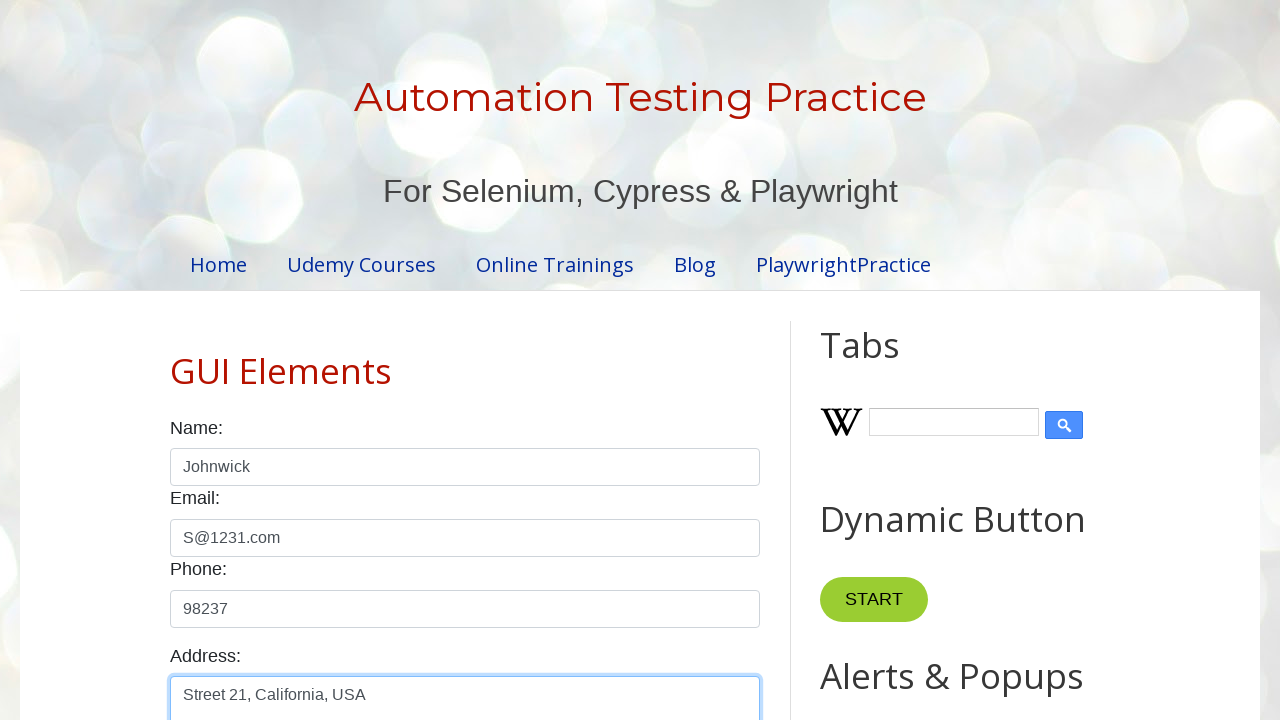

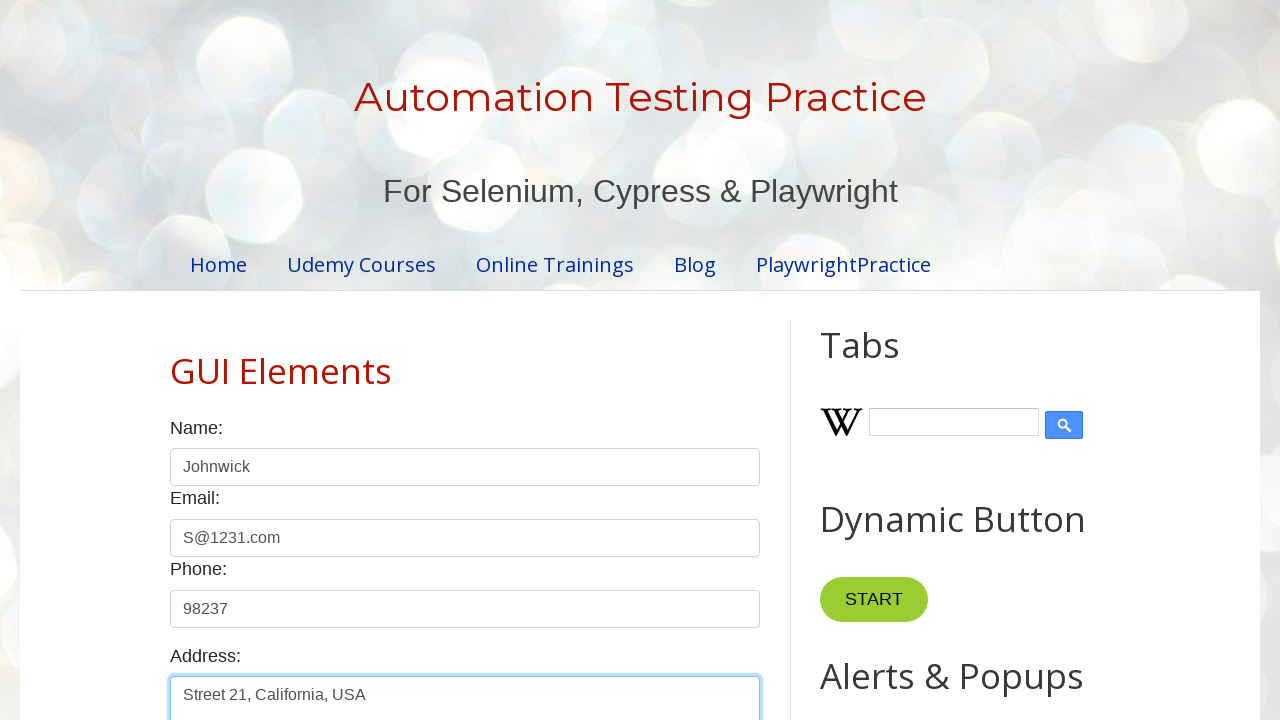